Tests dropdown selection by selecting Option 1 using index

Starting URL: http://the-internet.herokuapp.com/dropdown

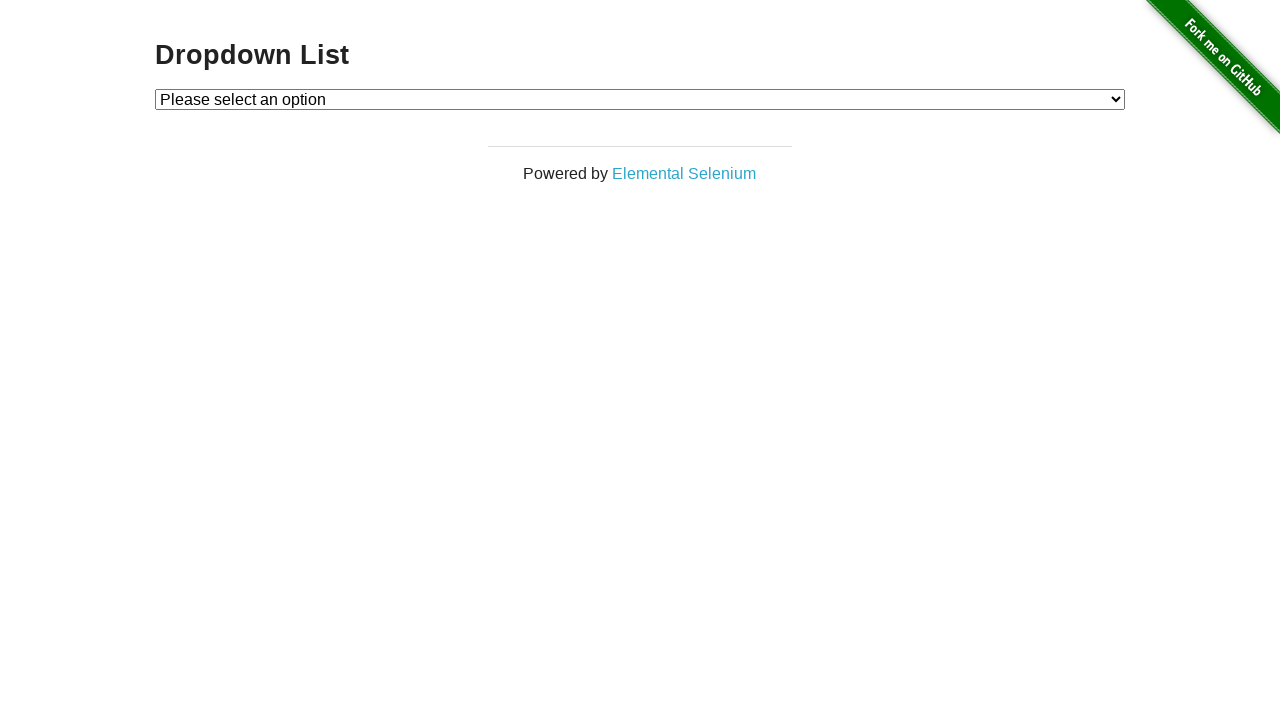

Clicked dropdown to open it at (640, 99) on #dropdown
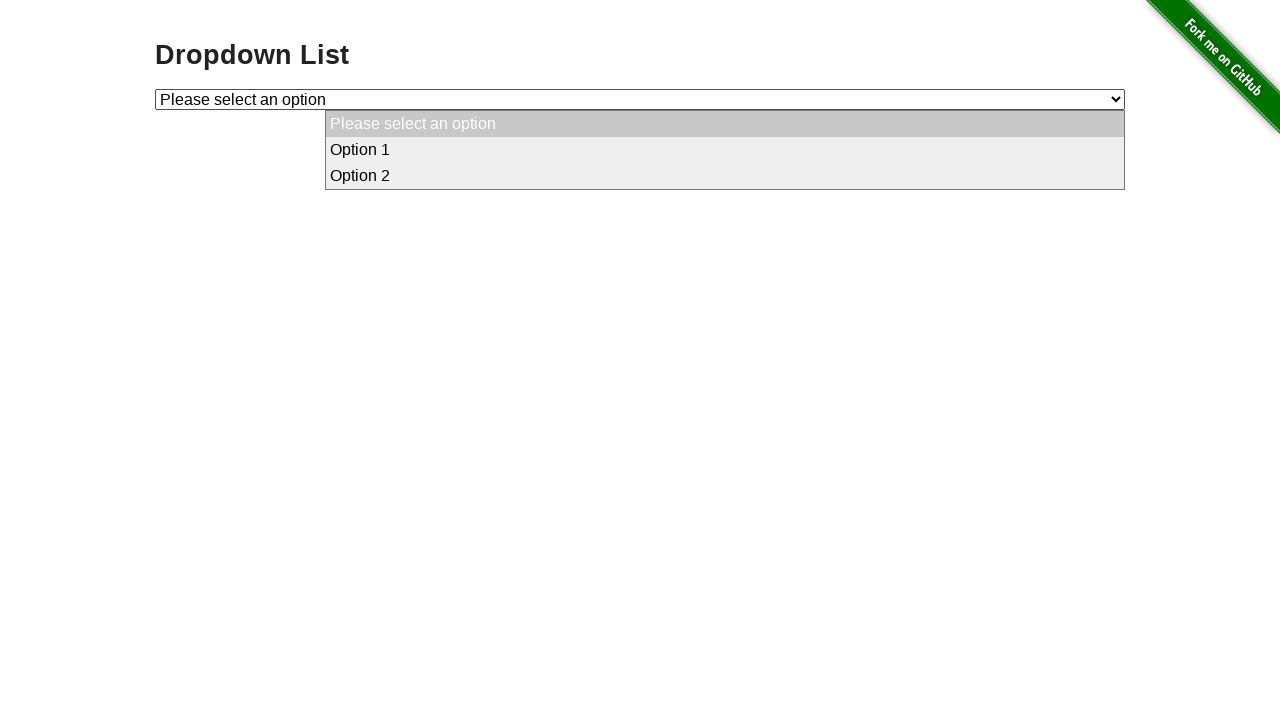

Selected Option 1 using index 1 on #dropdown
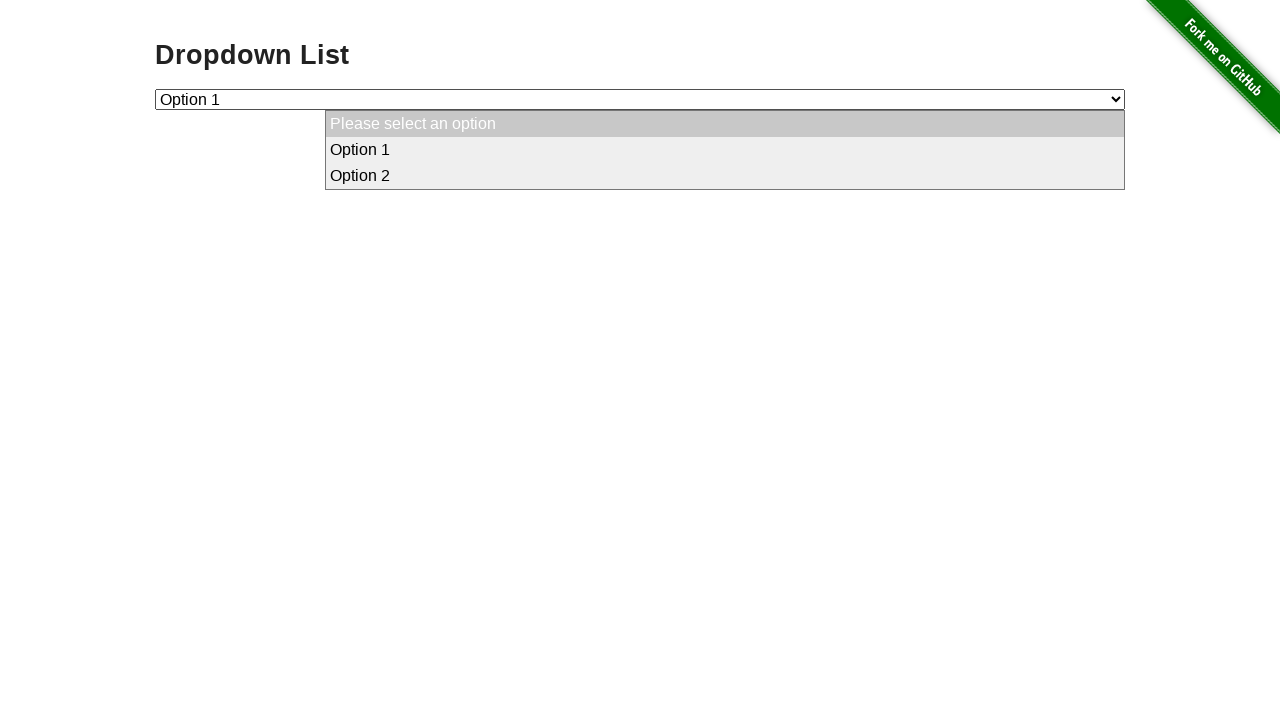

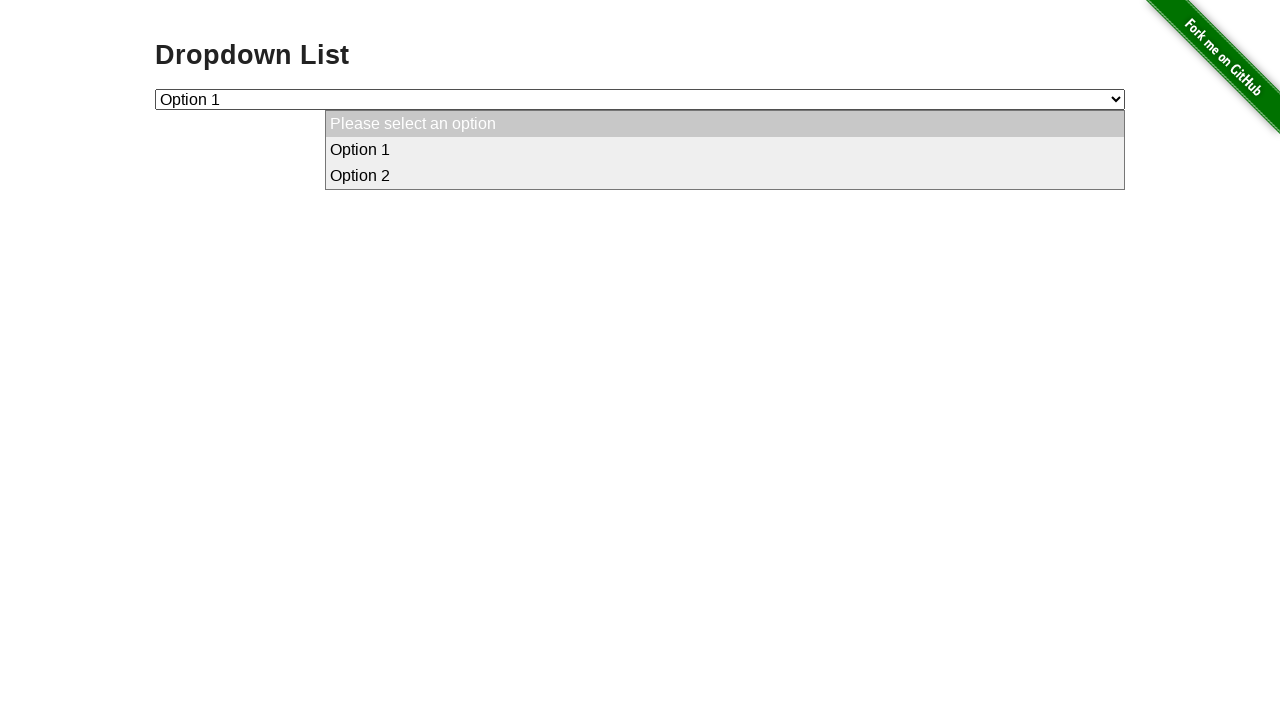